Tests a web form by entering text in a text box and clicking submit, then verifying the success message is displayed

Starting URL: https://www.selenium.dev/selenium/web/web-form.html

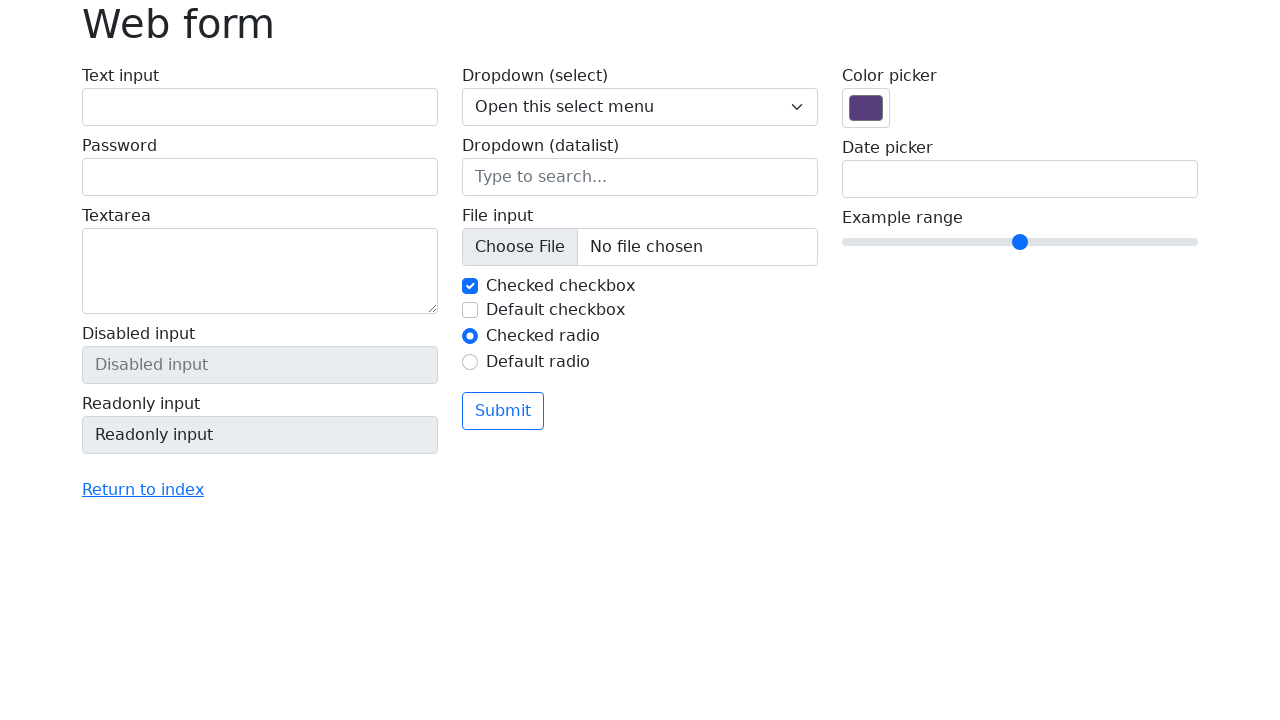

Filled text box with 'Selenium' on input[name='my-text']
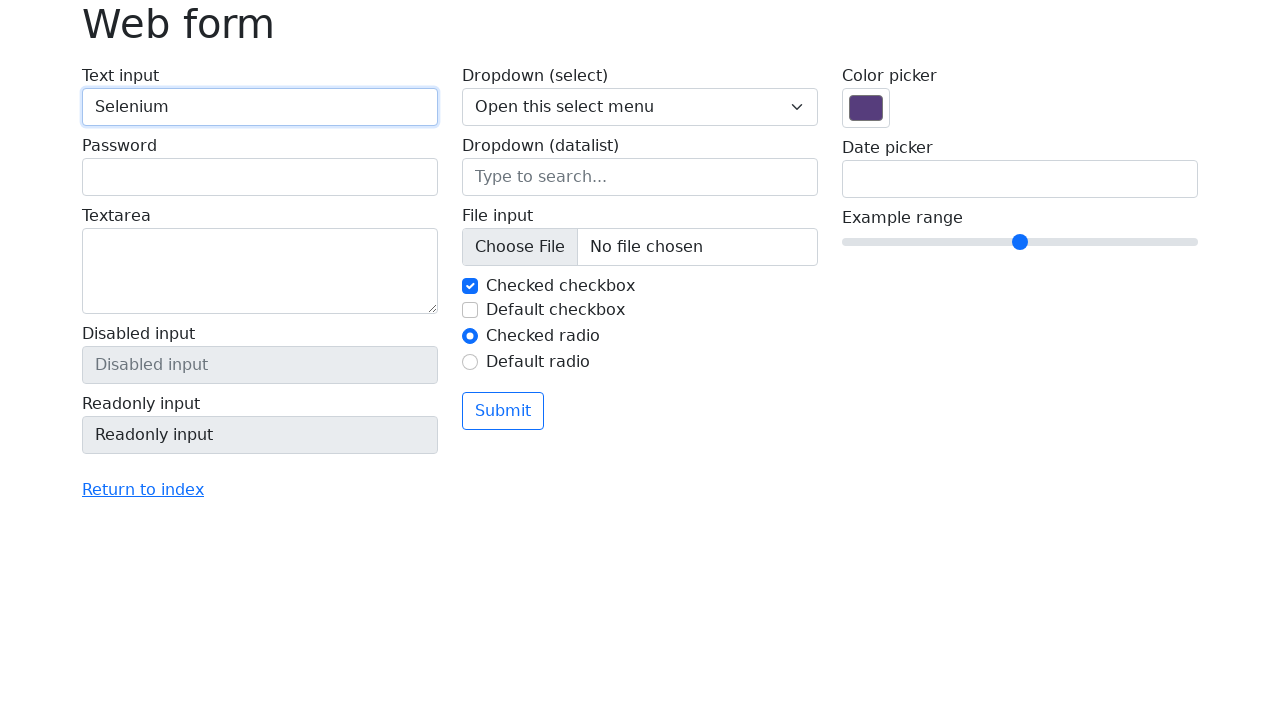

Clicked submit button at (503, 411) on button
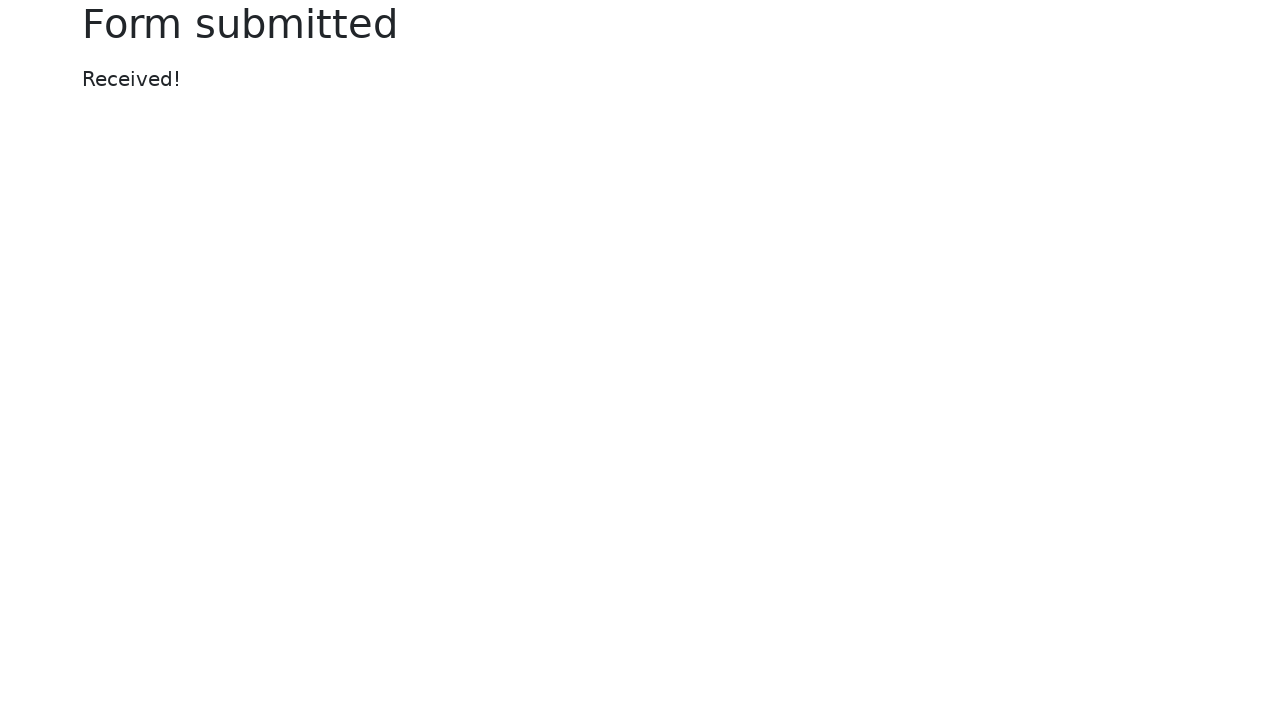

Success message displayed
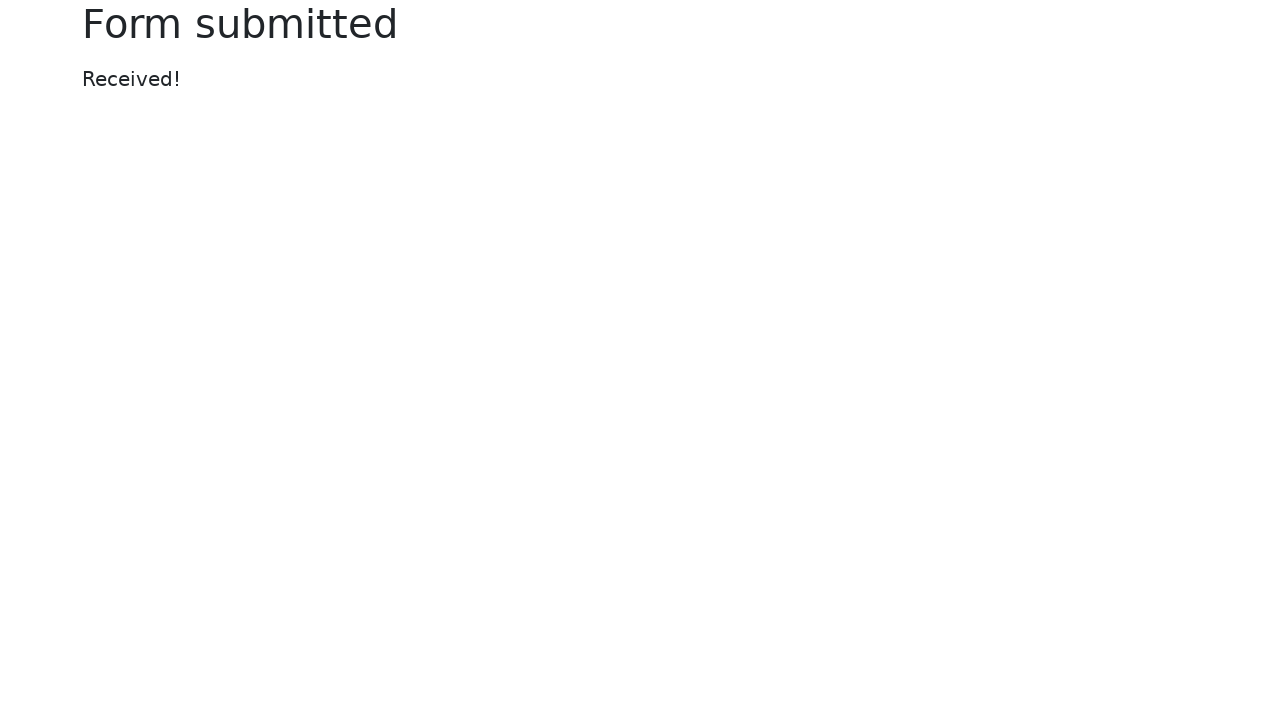

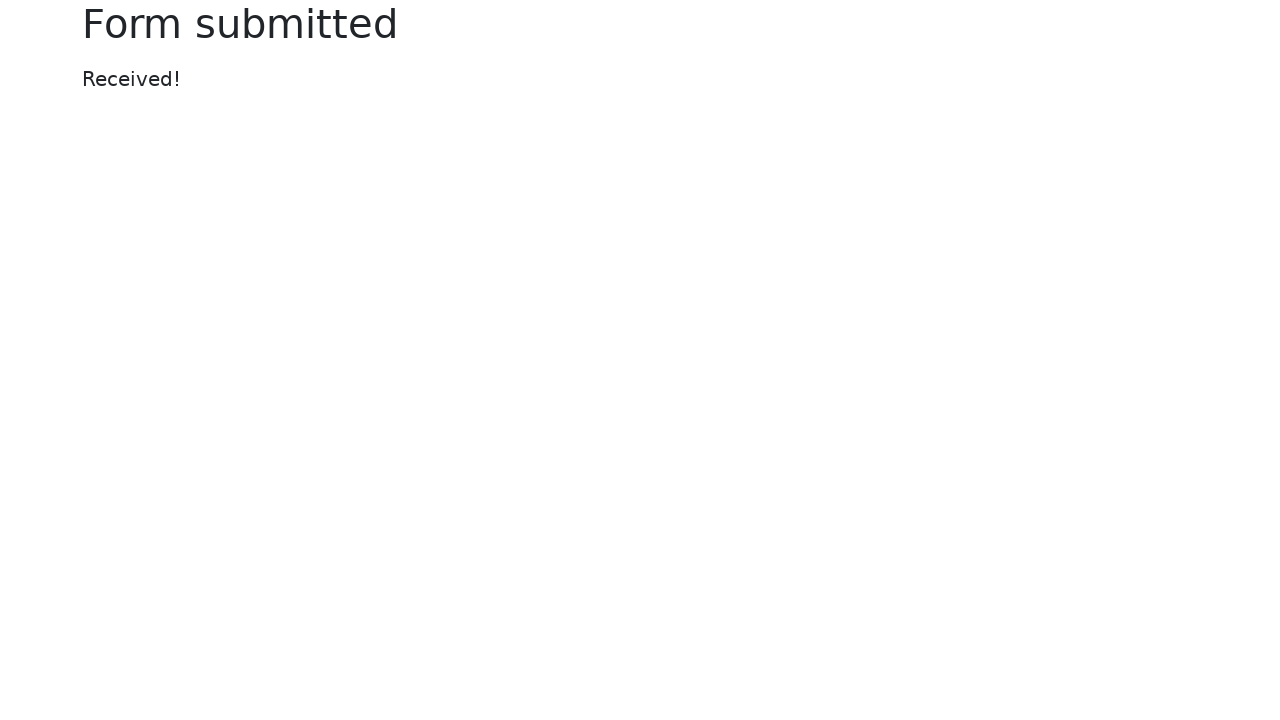